Navigates to the Sauce Labs homepage and verifies the page title contains the expected text about cross browser testing

Starting URL: https://saucelabs.com

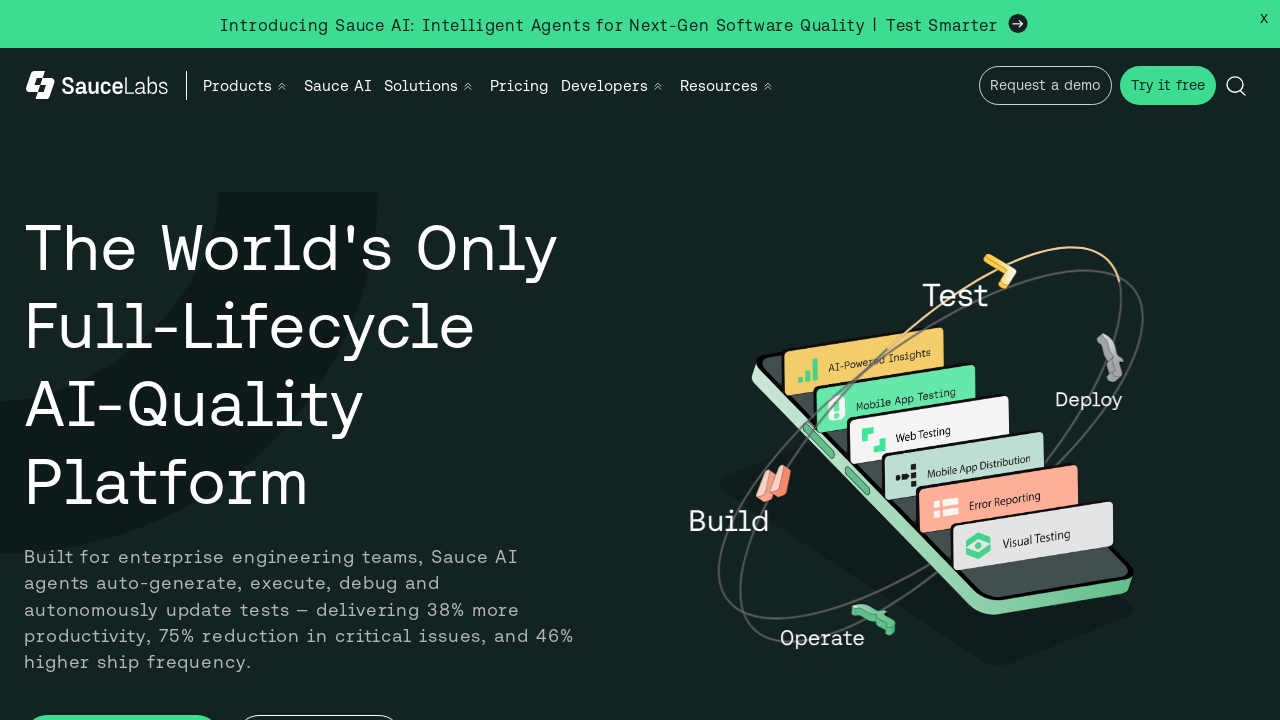

Waited for page DOM content to load
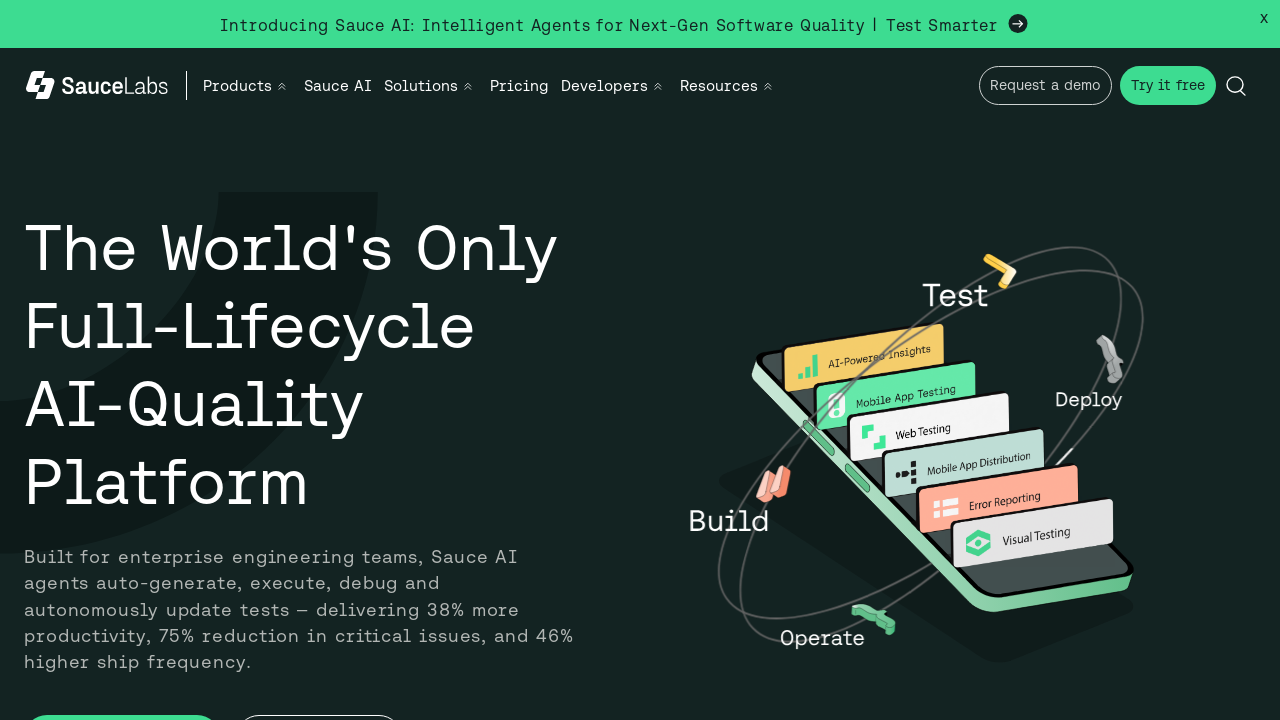

Verified page title contains 'Sauce Labs'
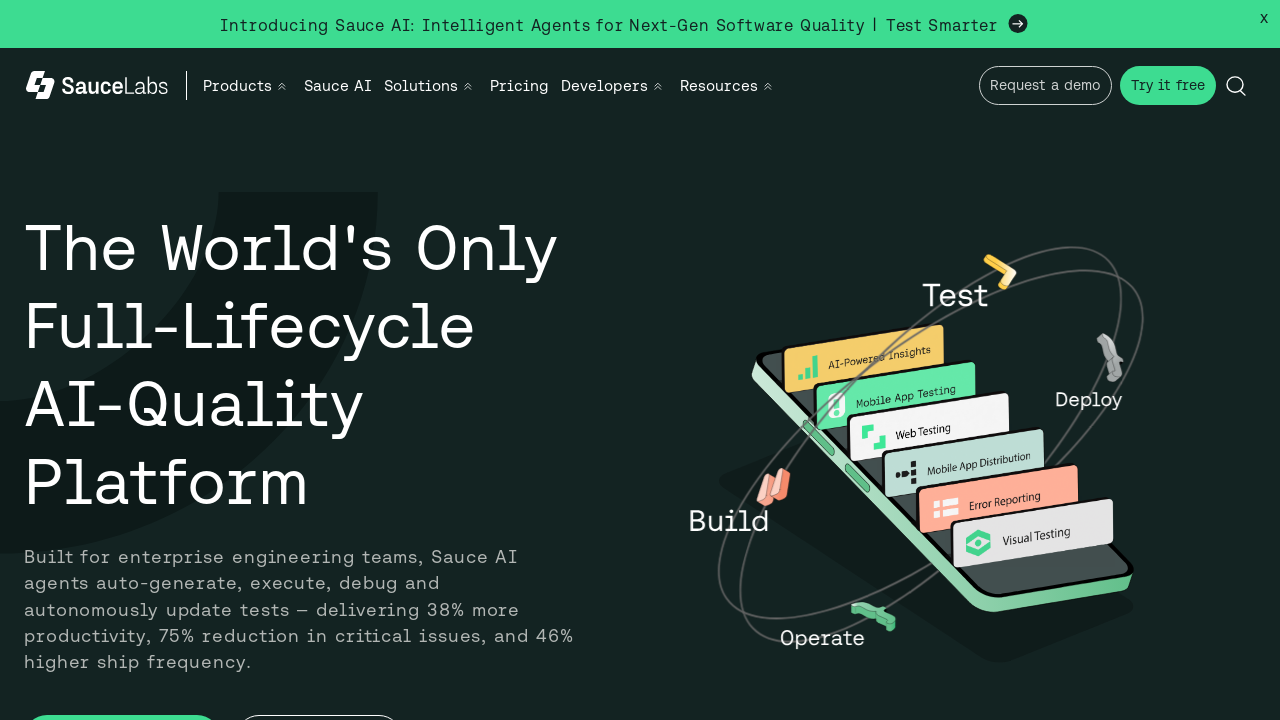

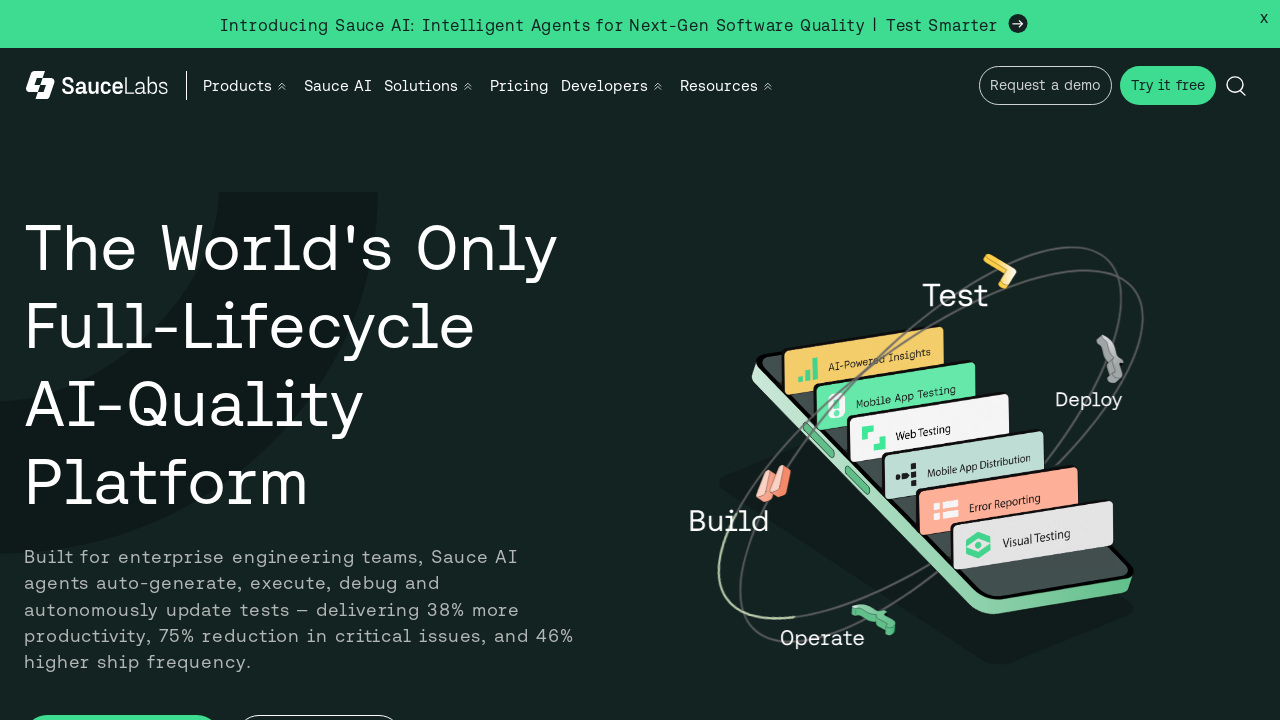